Tests text box form submission by filling in name, email, current address, and permanent address fields, then submitting and verifying the output displays the entered information.

Starting URL: https://demoqa.com/text-box

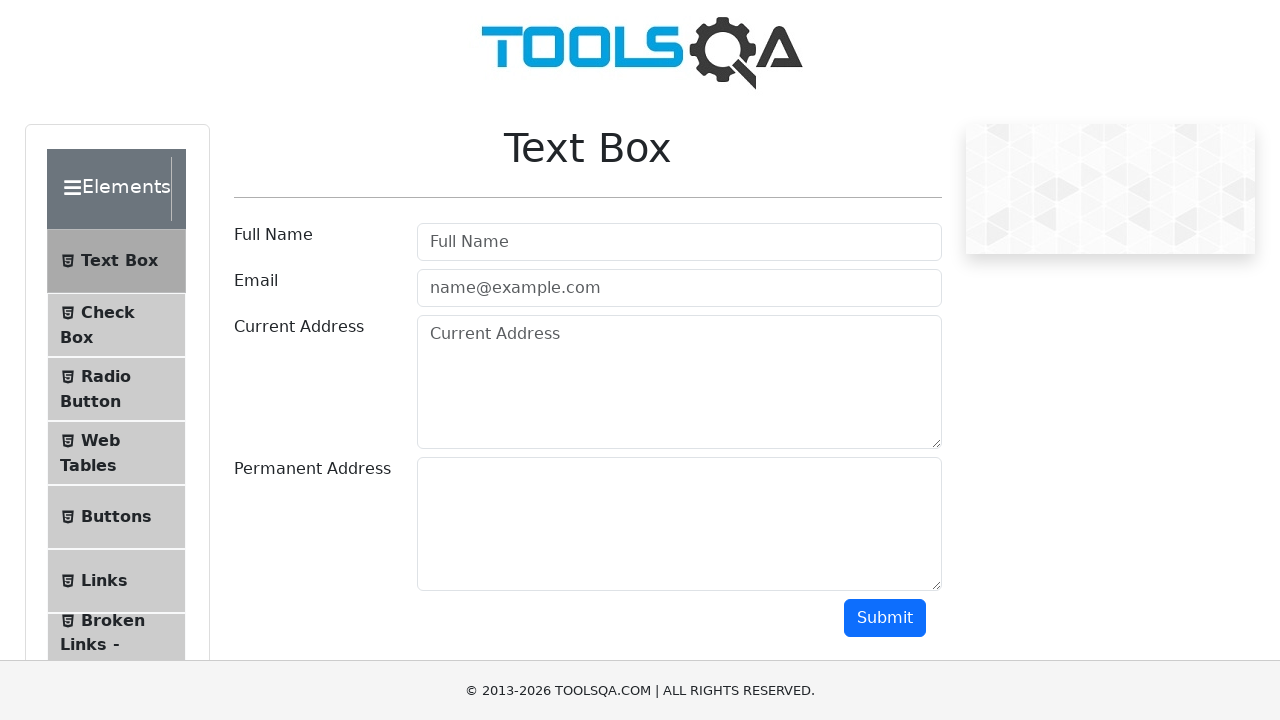

Filled name field with 'John Doe' on #userName
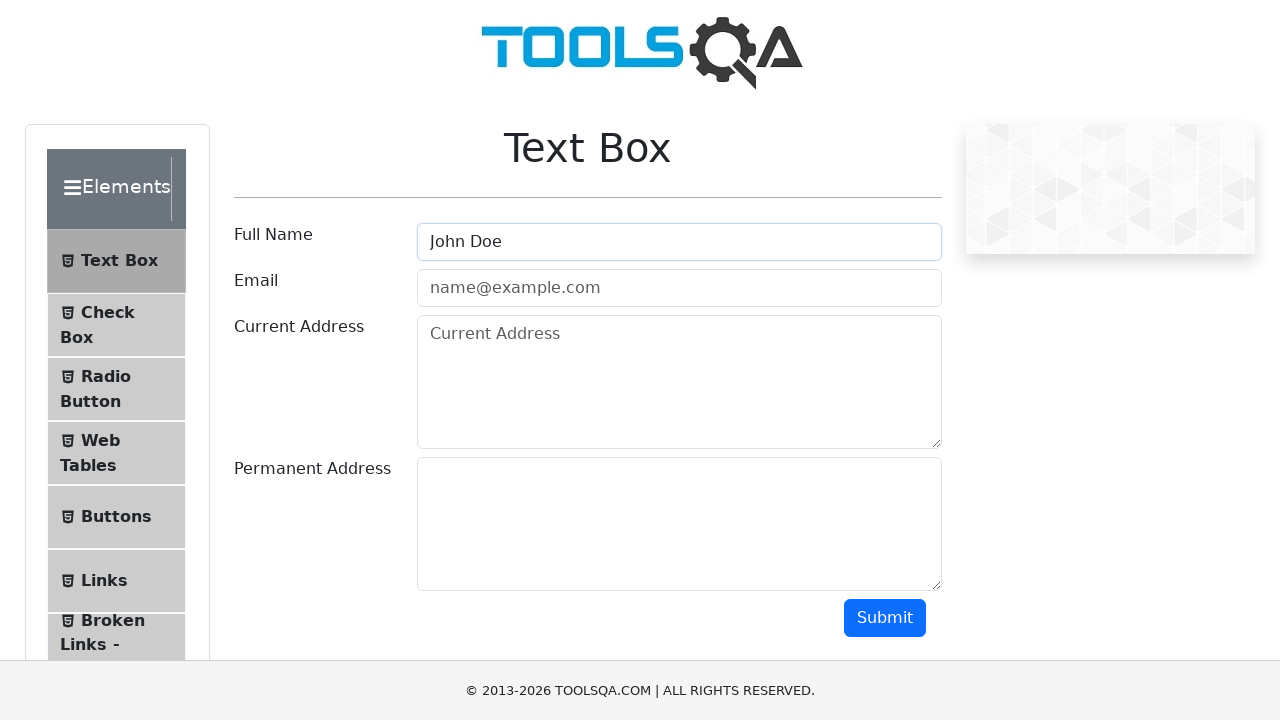

Filled email field with 'john.doe@example.com' on #userEmail
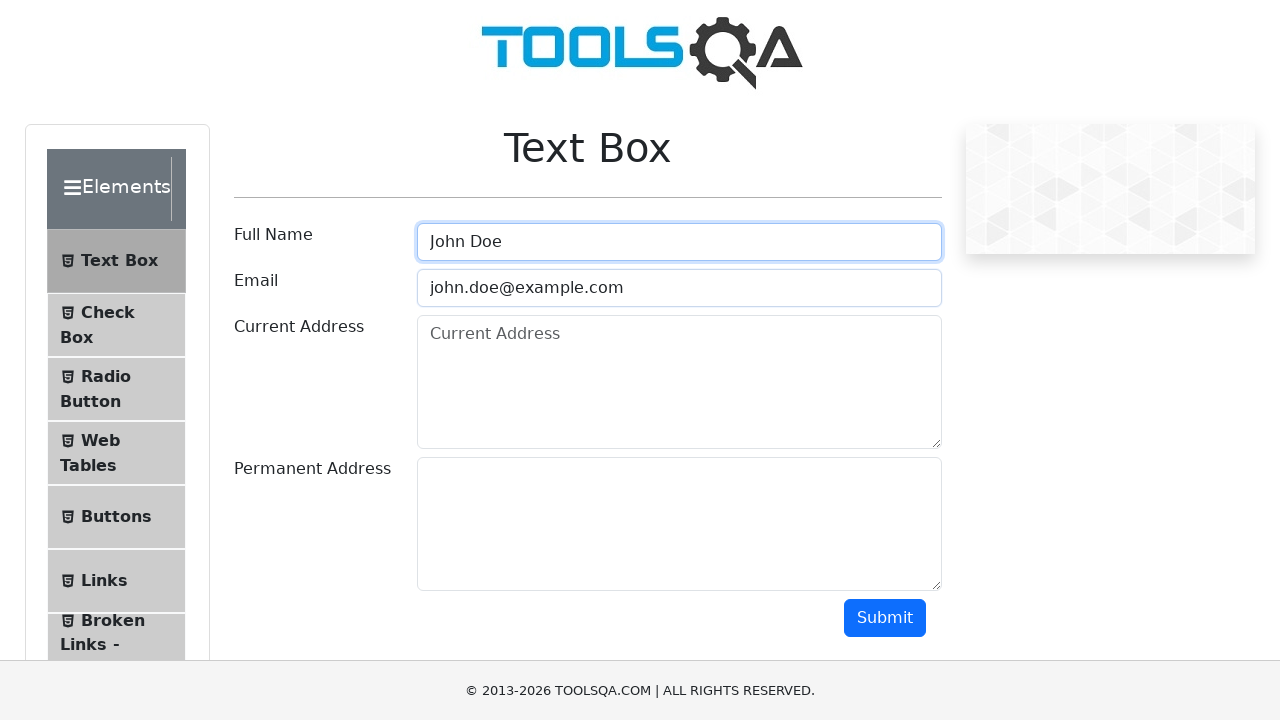

Filled current address field with '123 Main St' on #currentAddress
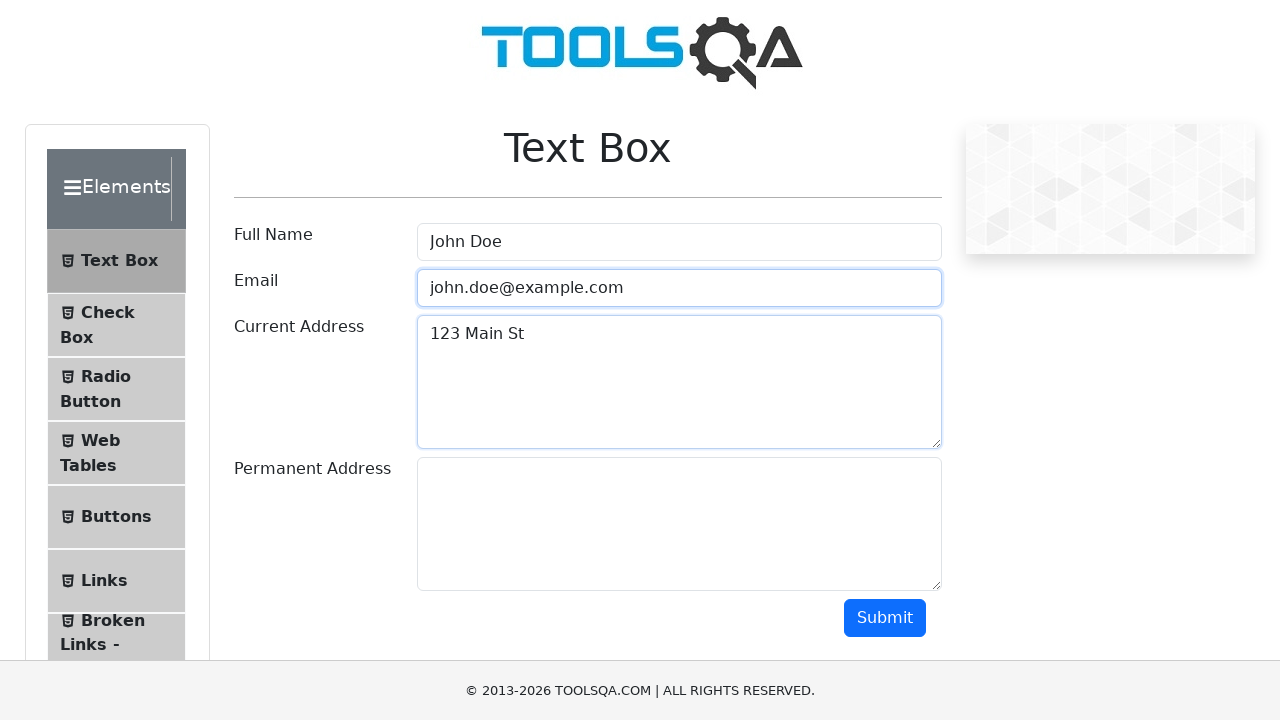

Filled permanent address field with '456 Permanent Ave' on #permanentAddress
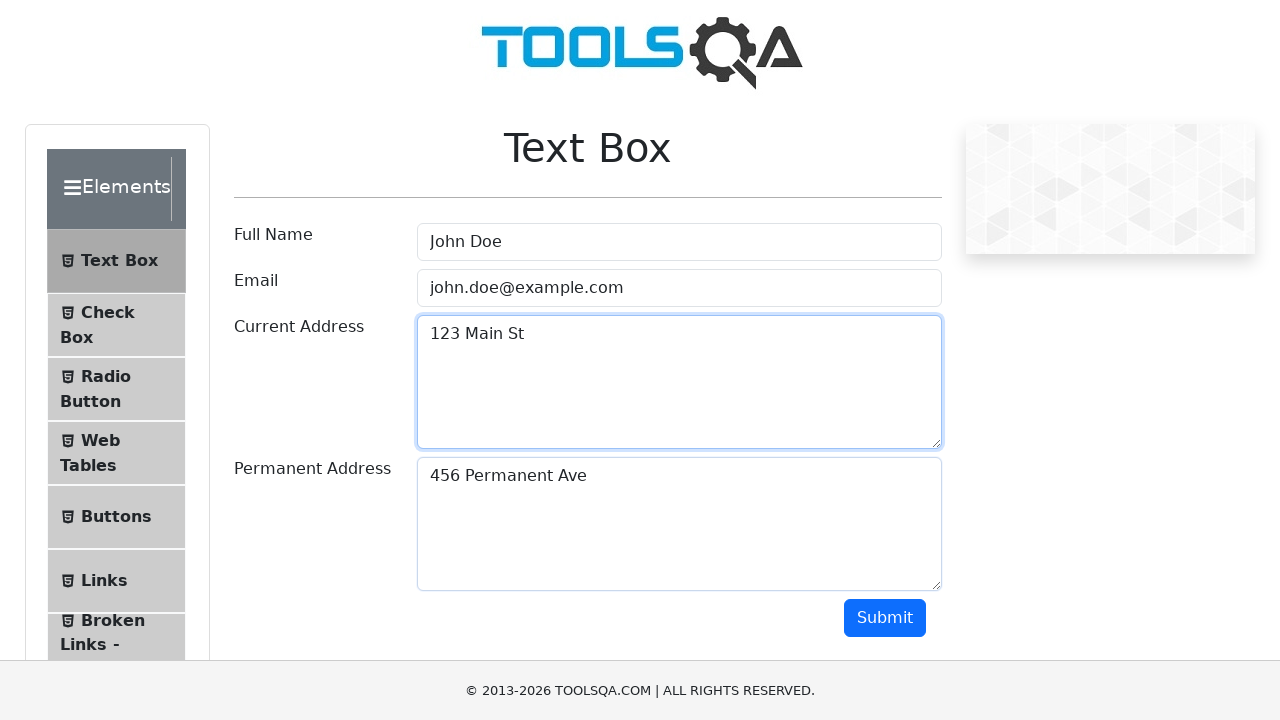

Scrolled submit button into view
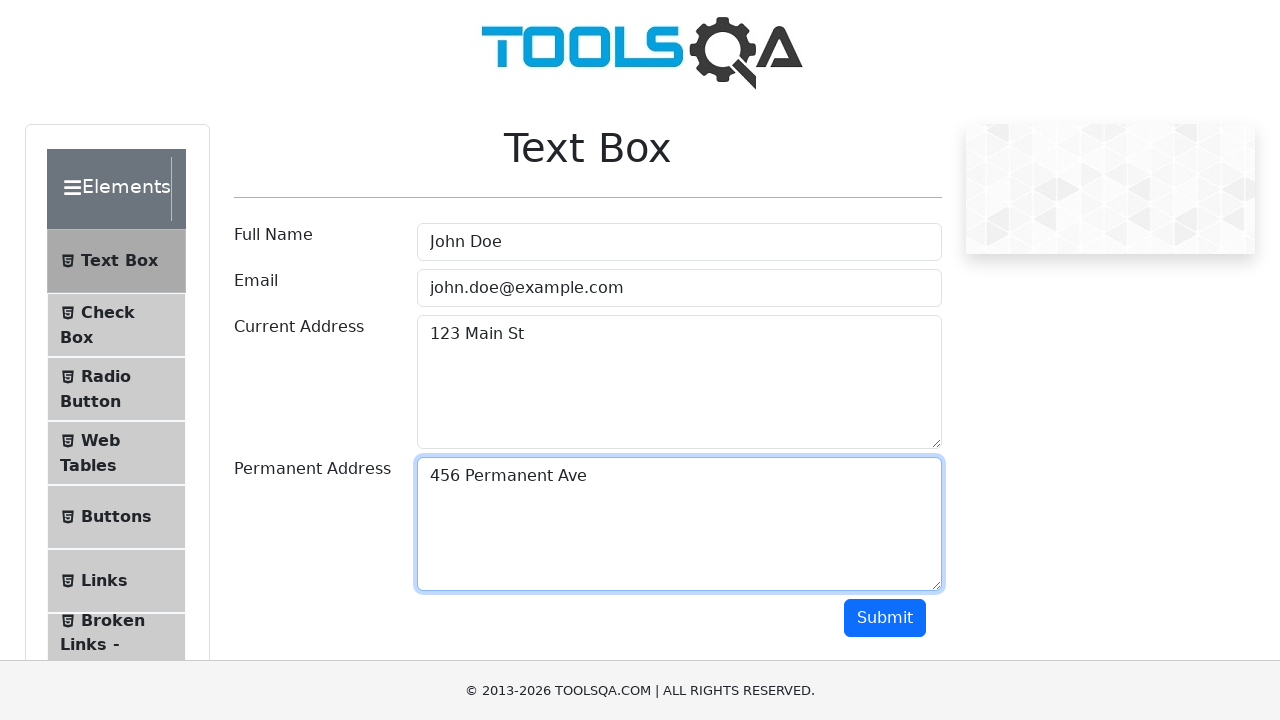

Clicked submit button to submit form at (885, 618) on #submit
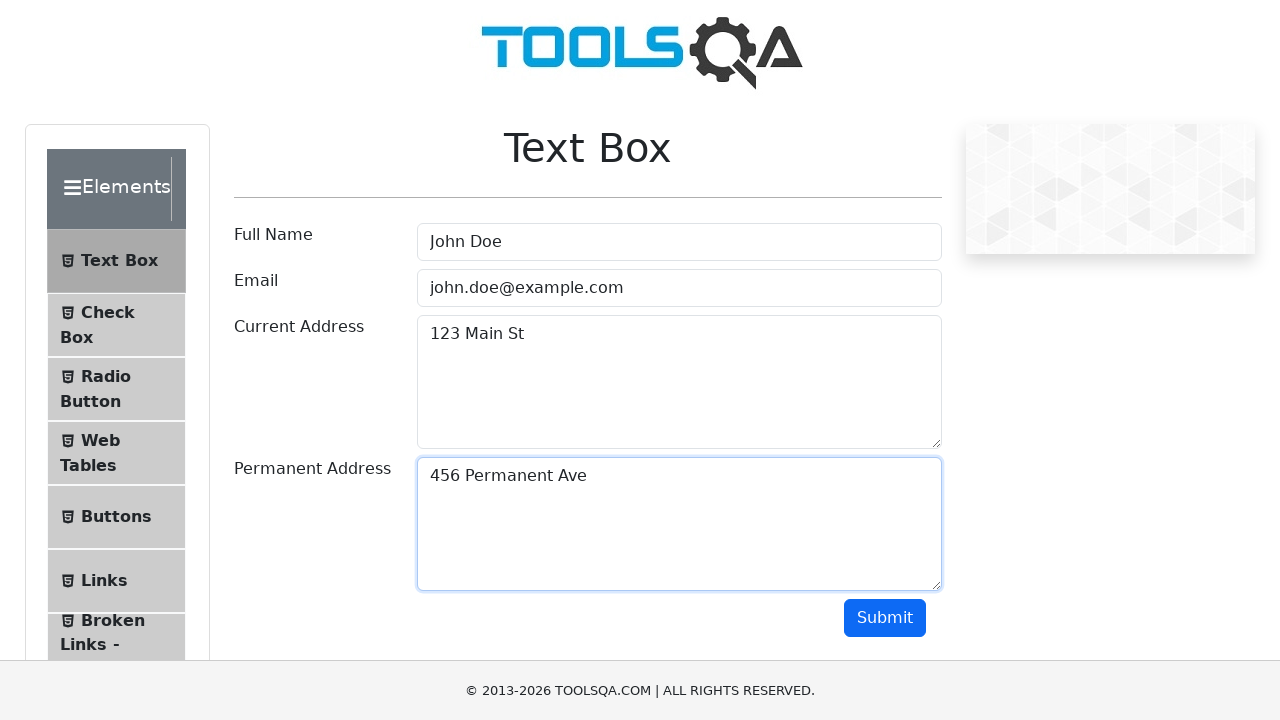

Output section became visible after submission
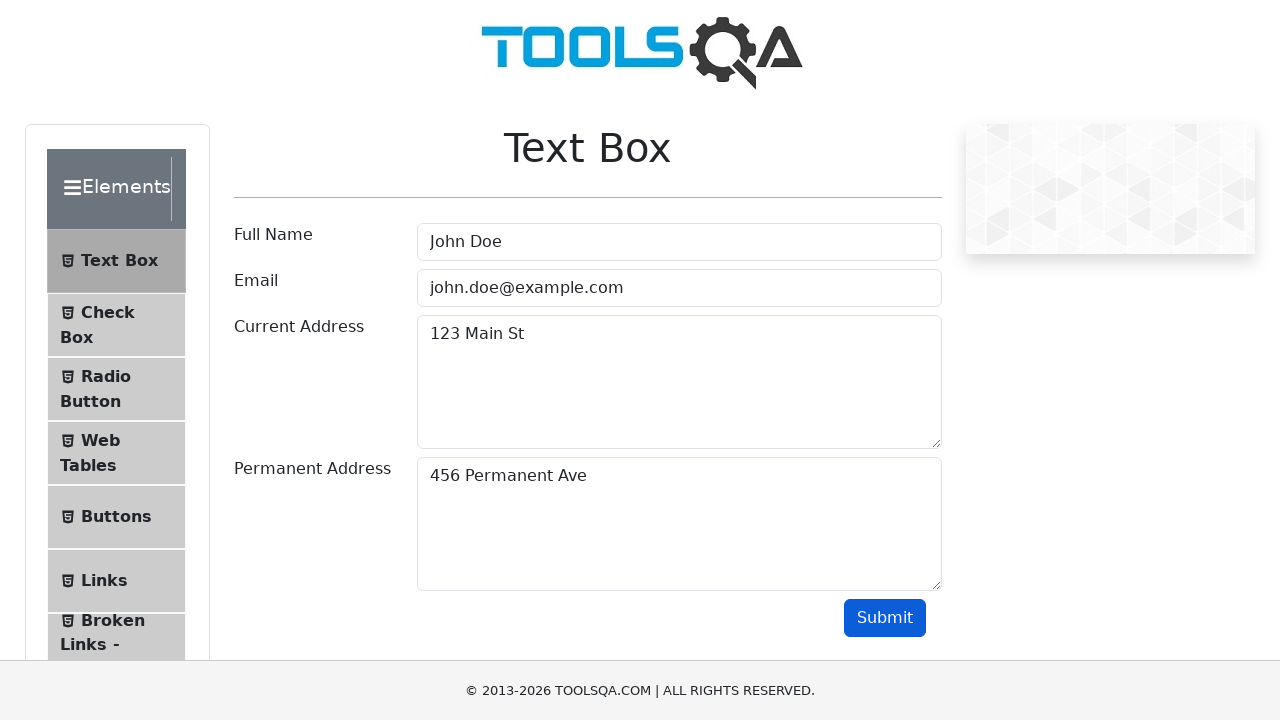

Retrieved output text content
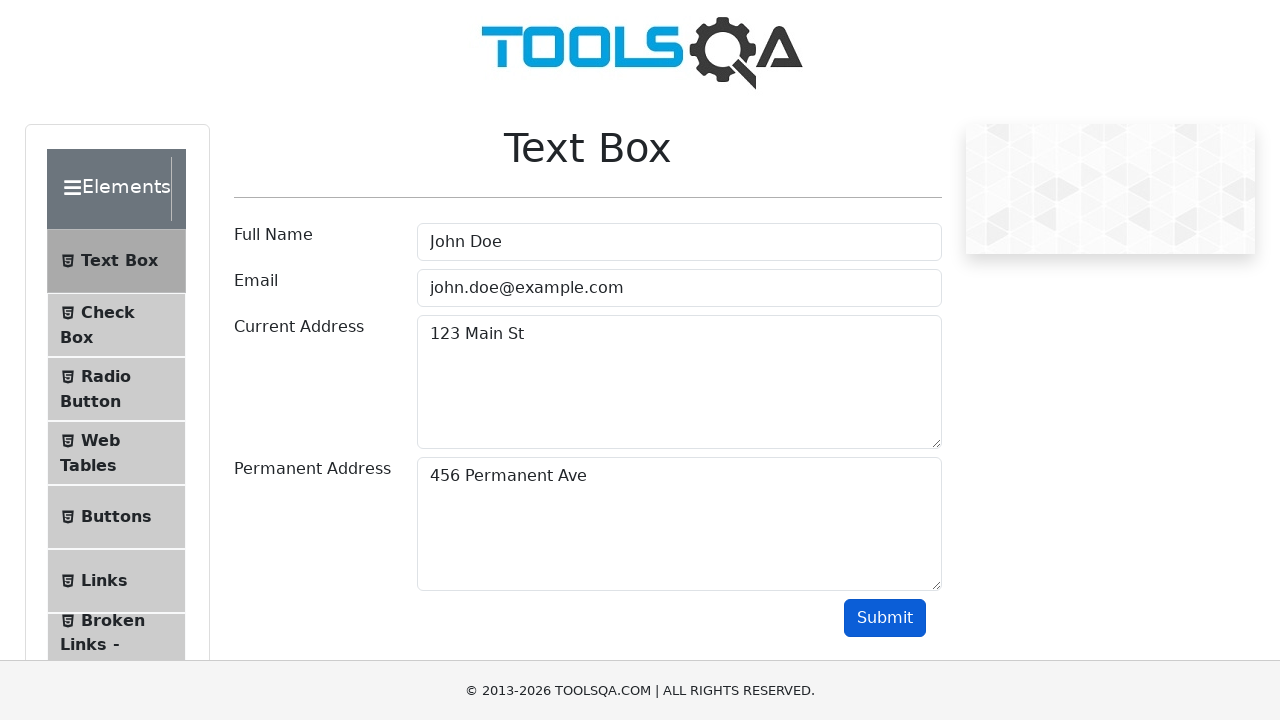

Verified 'John Doe' appears in output
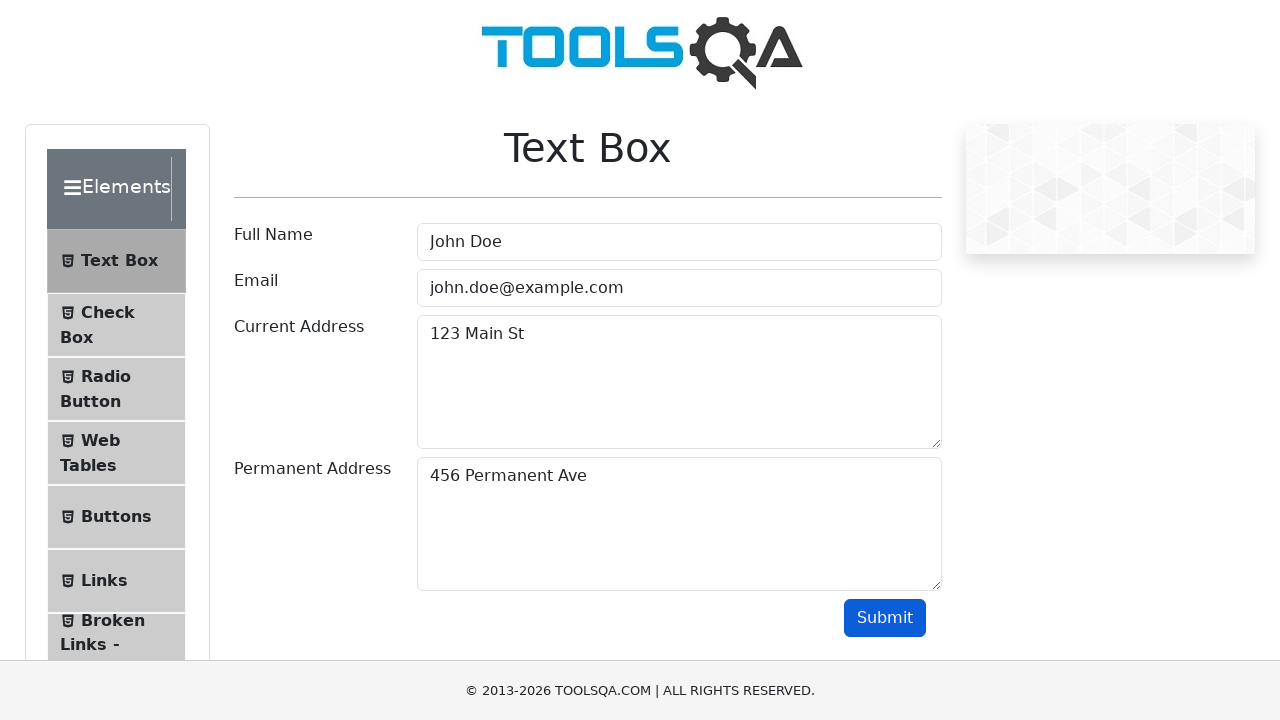

Verified 'john.doe@example.com' appears in output
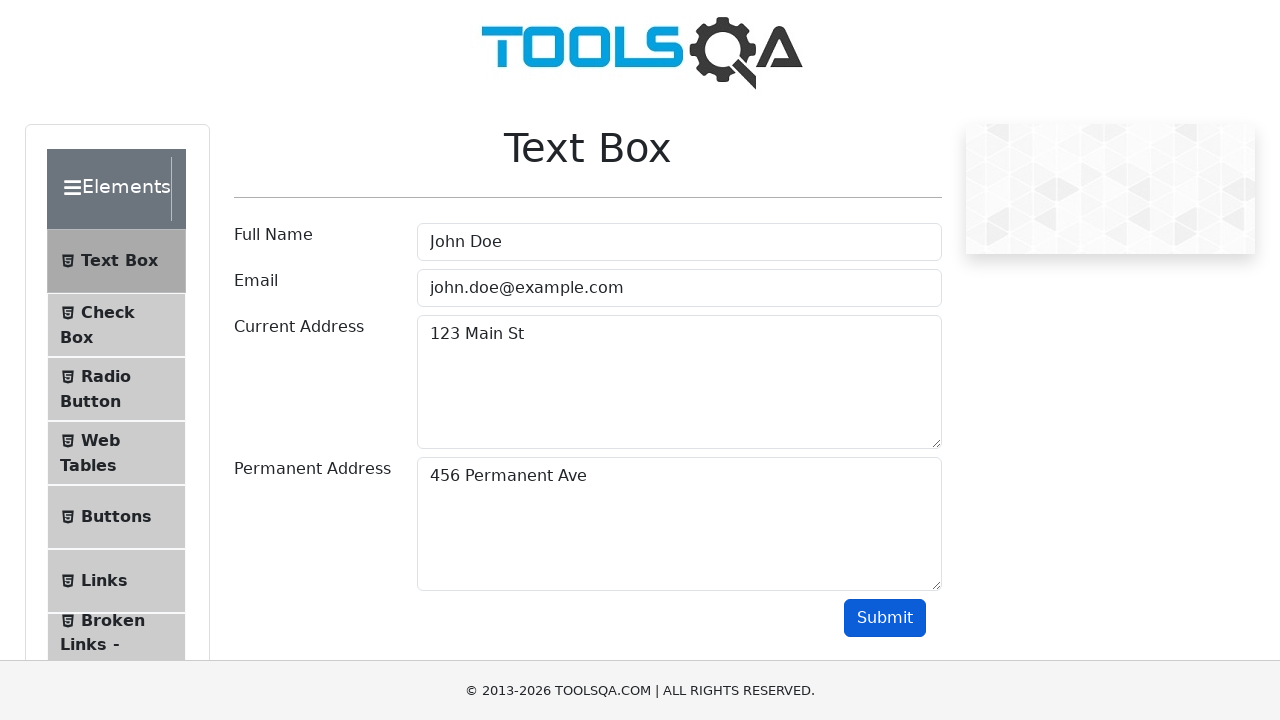

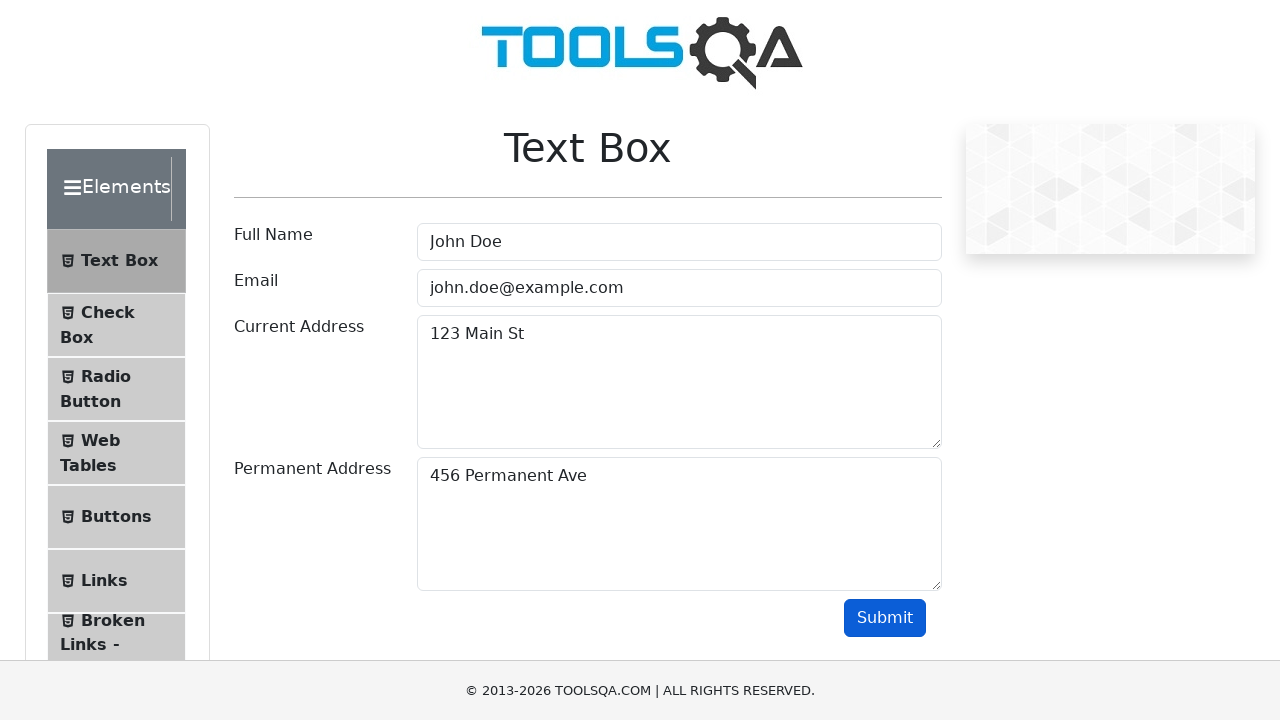